Navigates to Top Lists, clicks Top Rated Real Languages, and verifies Shakespeare is NOT in the list

Starting URL: http://www.99-bottles-of-beer.net/

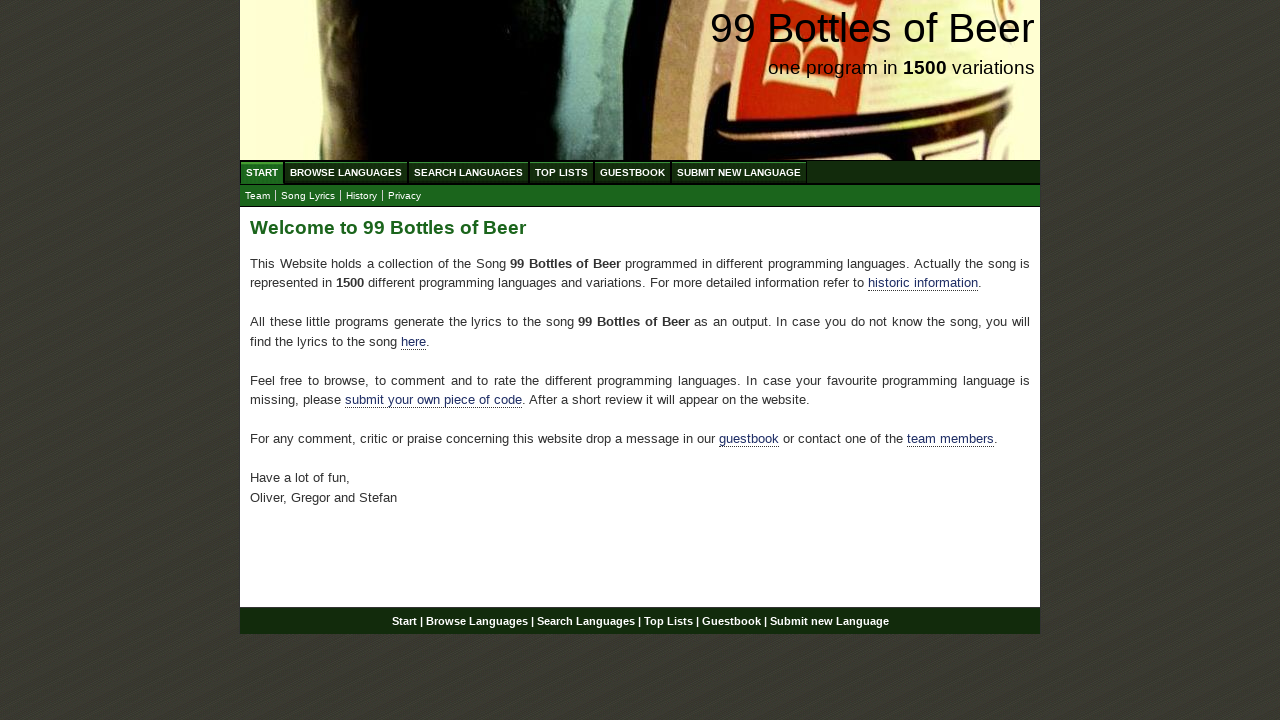

Clicked on TOP LIST menu at (562, 172) on xpath=//li/a[@href='/toplist.html']
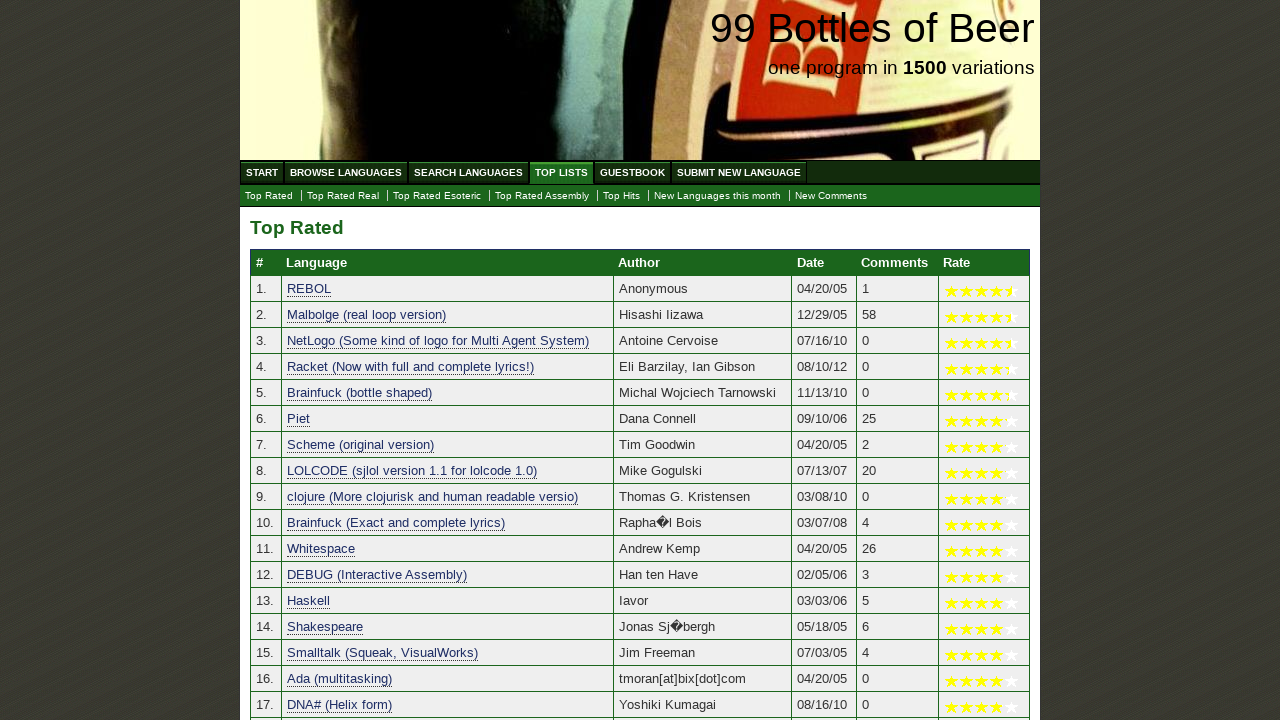

Clicked on Top Rated Real Languages at (343, 196) on xpath=//a[@href='./toplist_real.html']
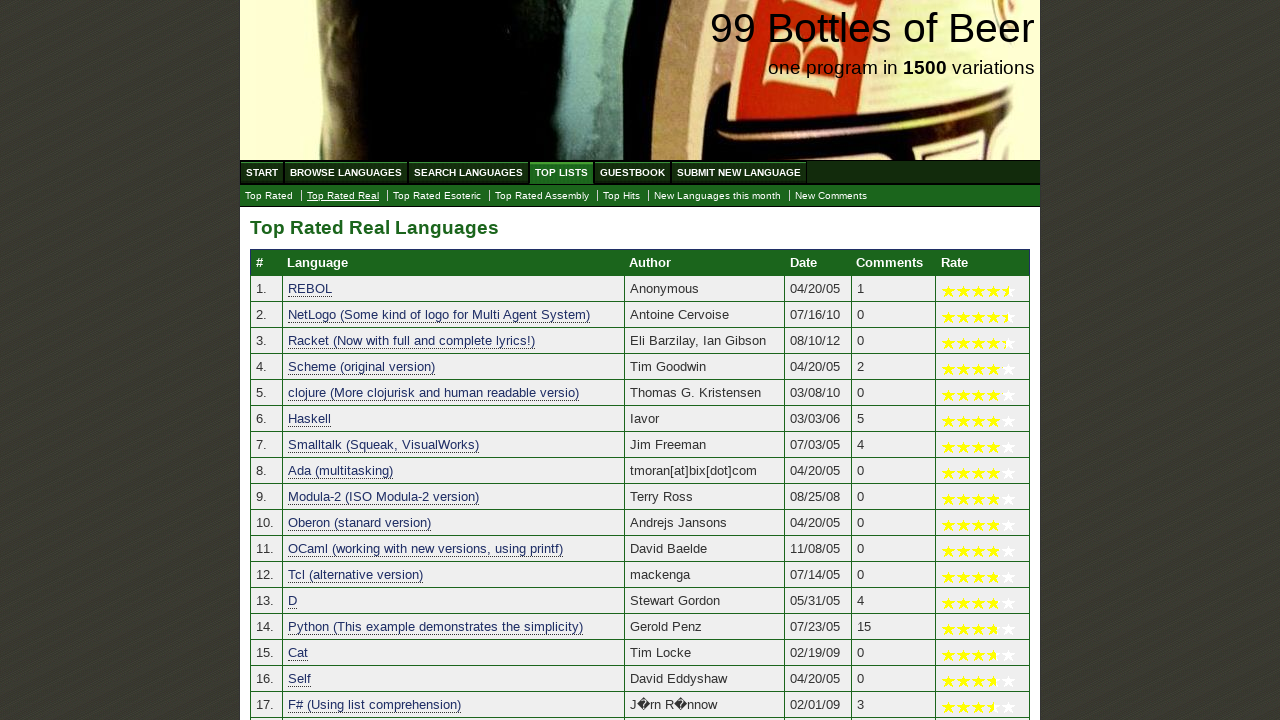

Top Rated Real Languages table loaded
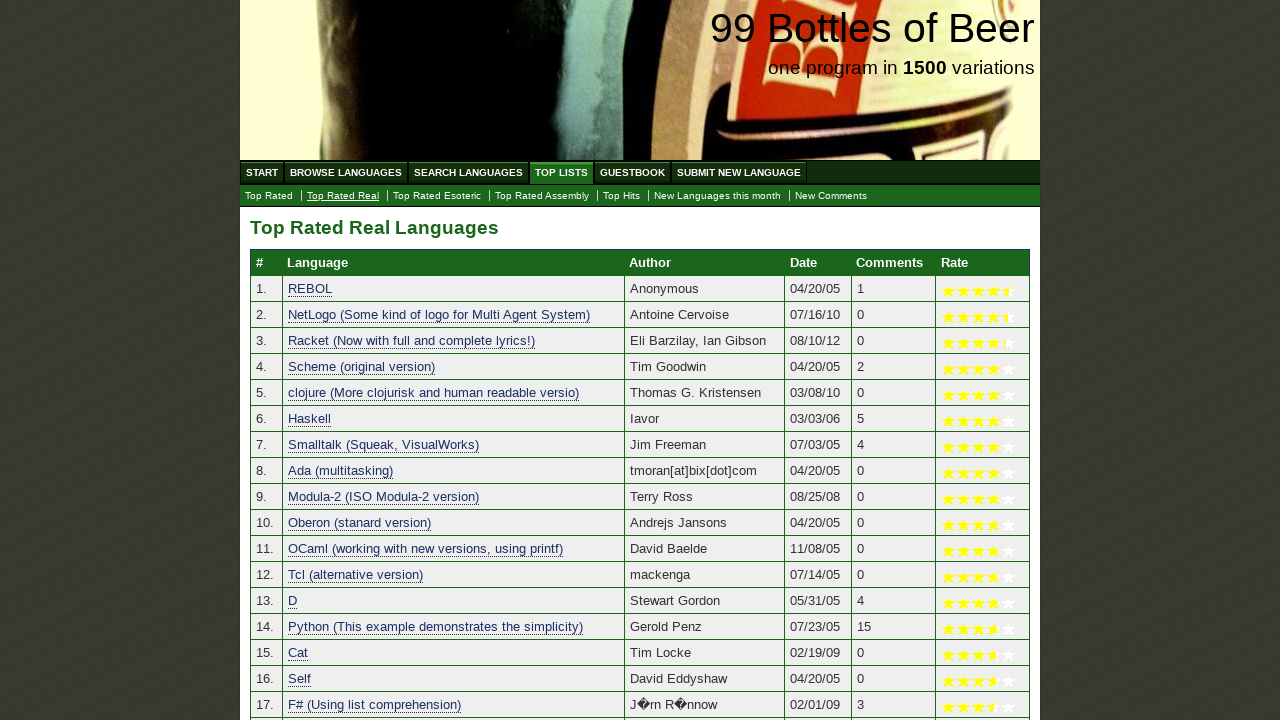

Retrieved all language cells from table
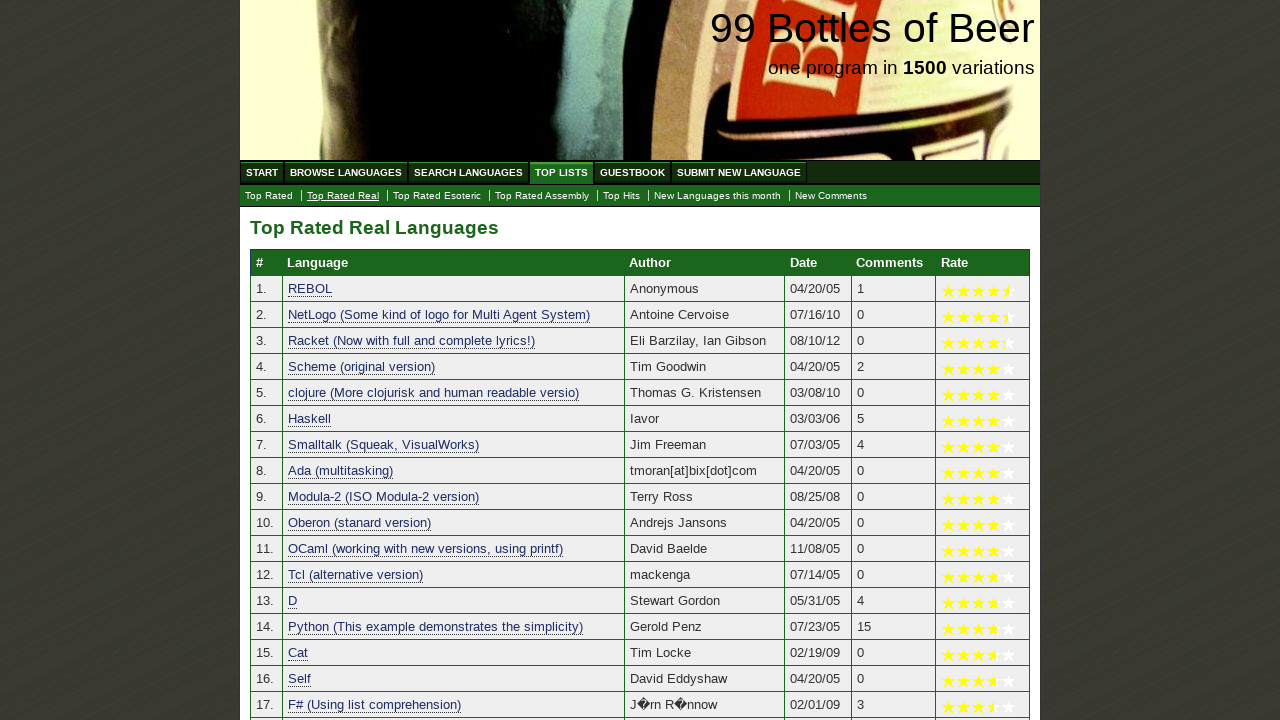

Searched through language list for Shakespeare
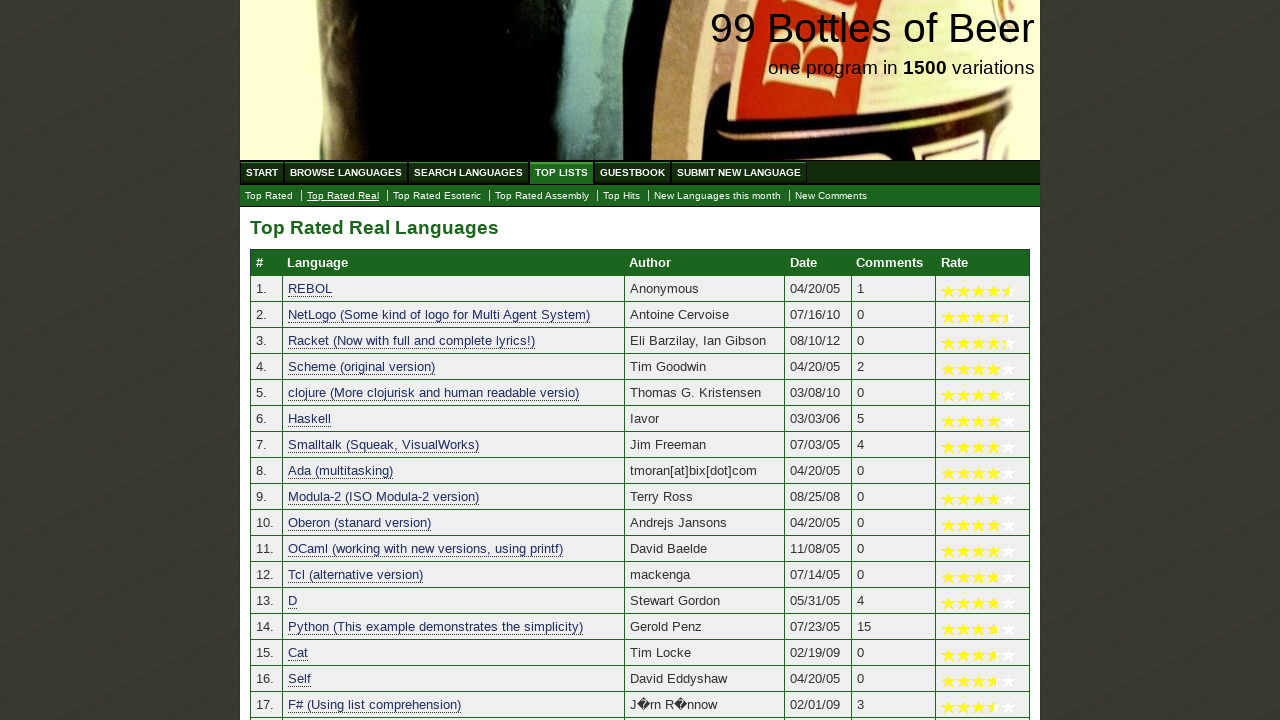

Verified that Shakespeare is NOT in the Top Rated Real Languages list
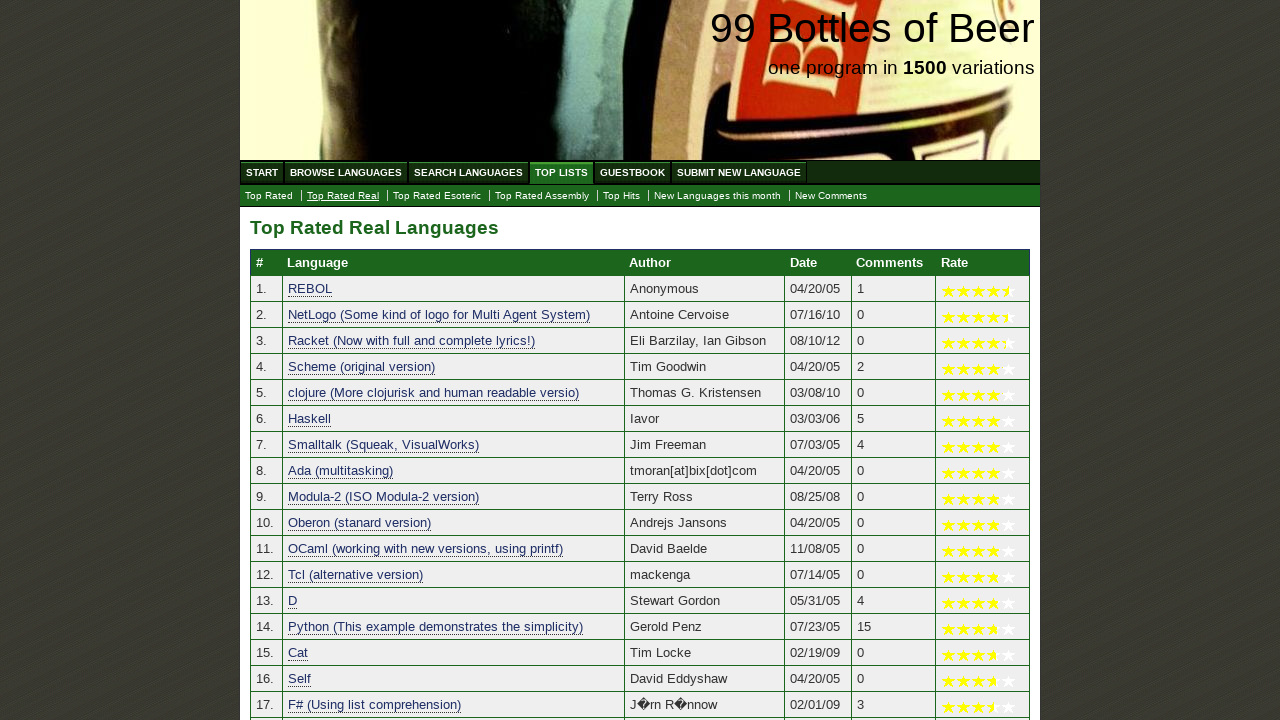

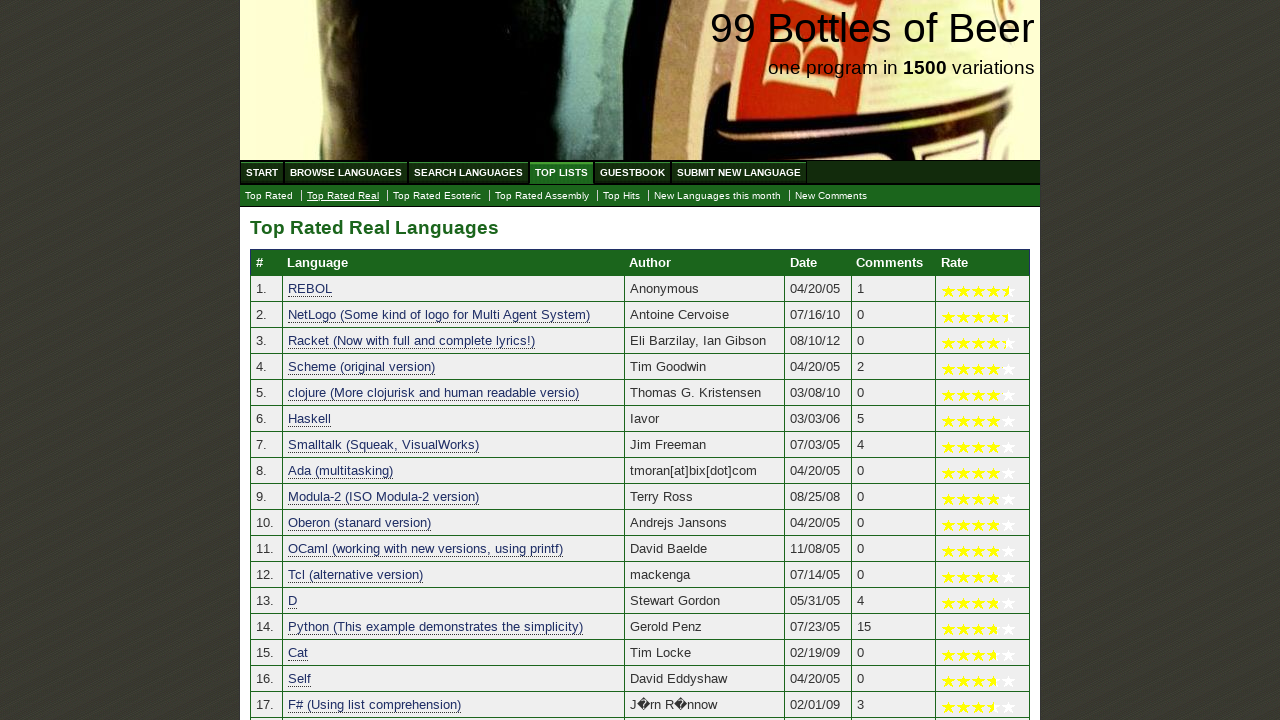